Tests a registration form by filling in first name, last name, and email fields, then submitting the form and verifying success message

Starting URL: http://suninjuly.github.io/registration1.html

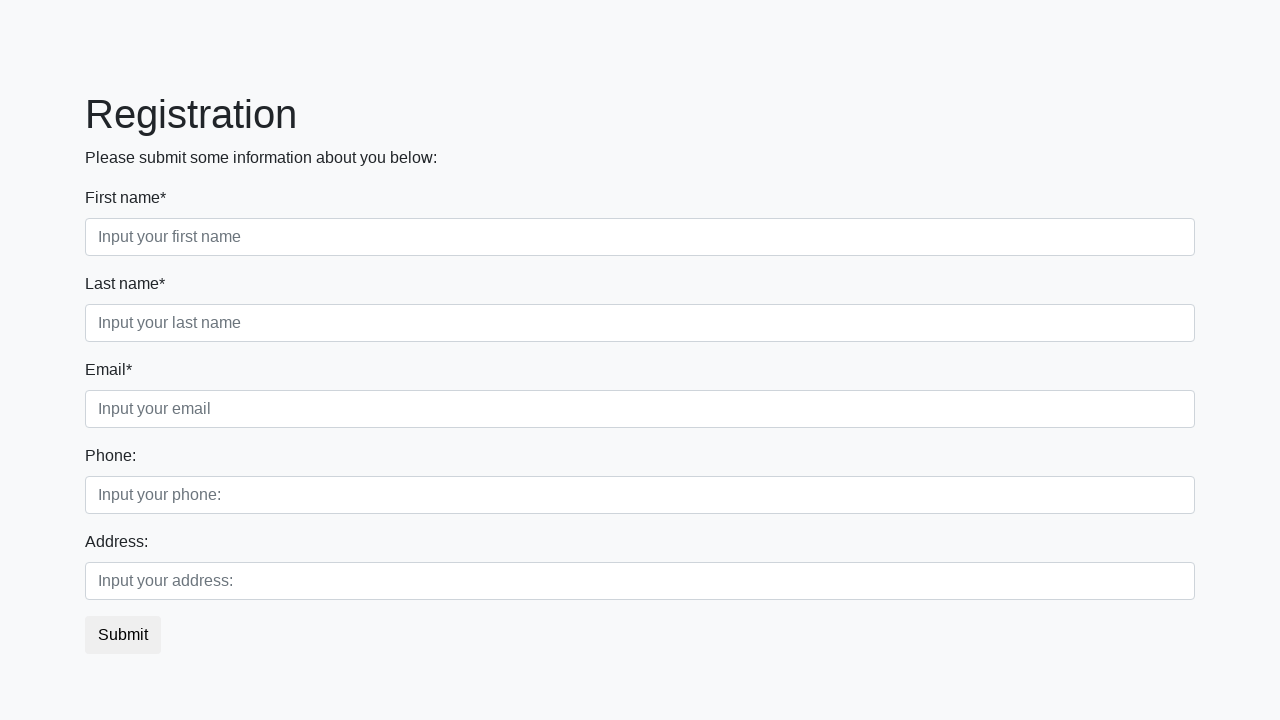

Navigated to registration form page
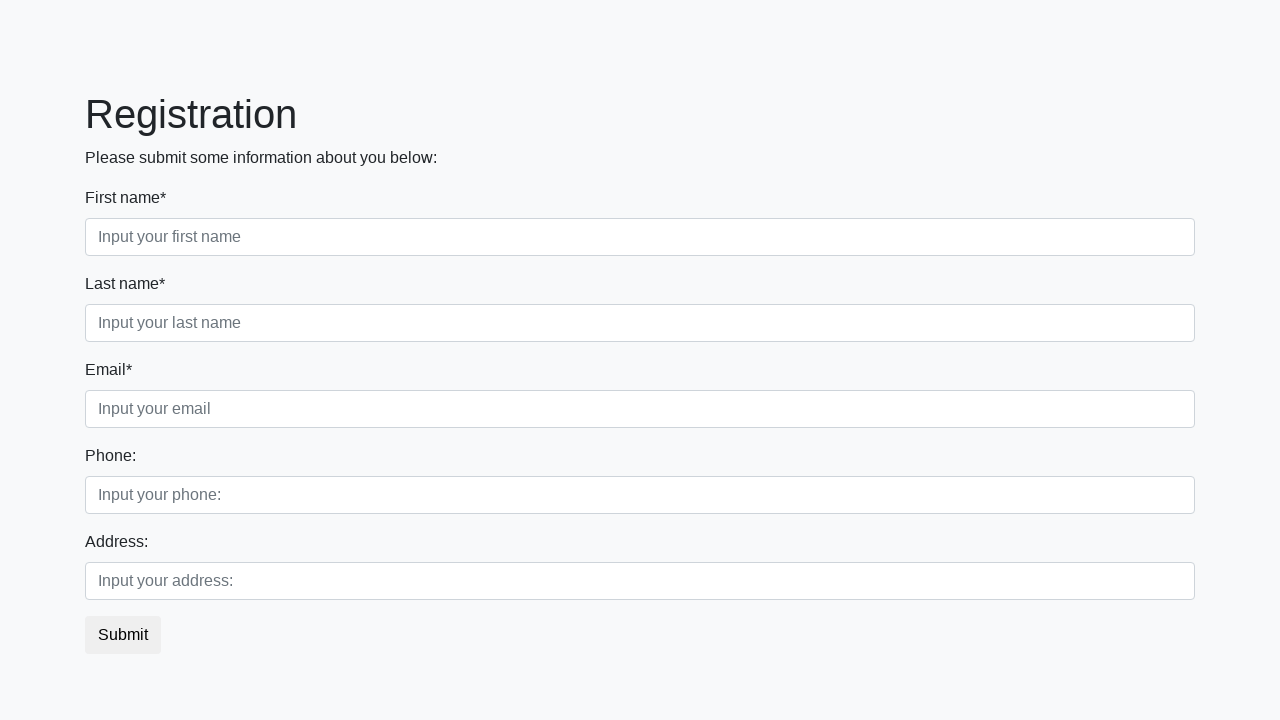

Filled first name field with 'John' on body > div > form > div.first_block > div.form-group.first_class > input
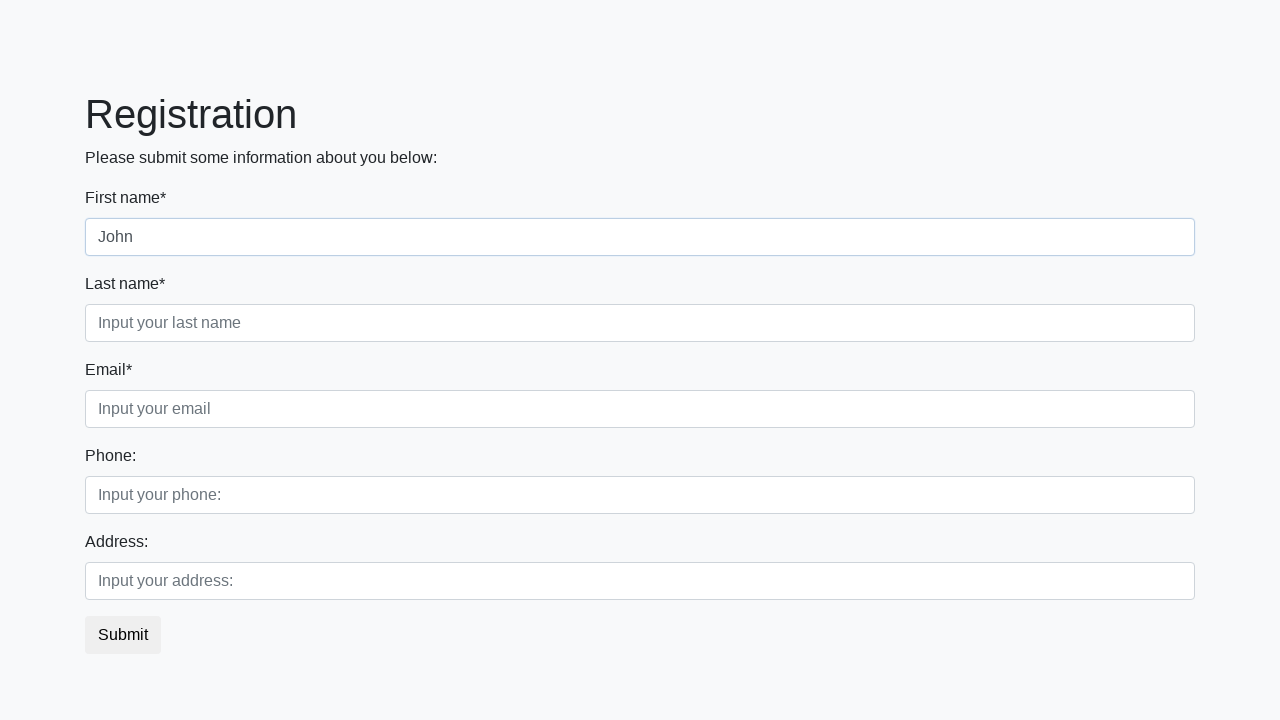

Filled last name field with 'Smith' on body > div > form > div.first_block > div.form-group.second_class > input
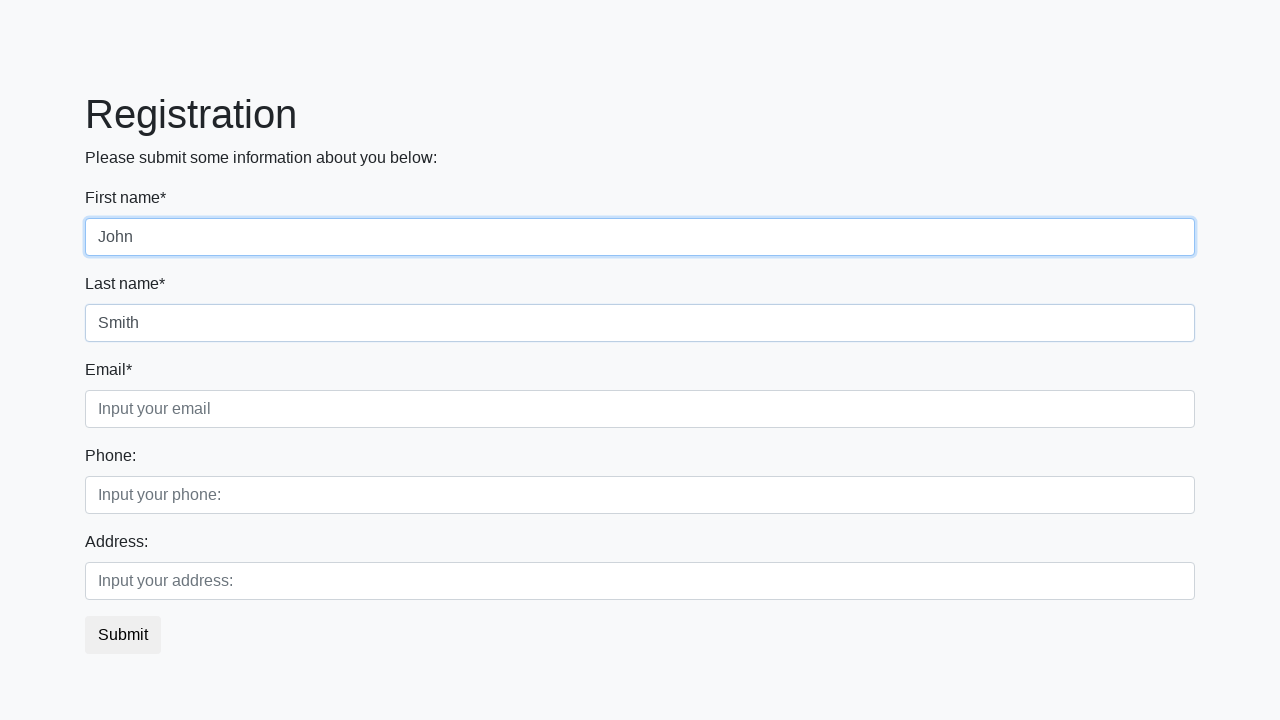

Filled email field with 'john.smith@example.com' on body > div > form > div.first_block > div.form-group.third_class > input
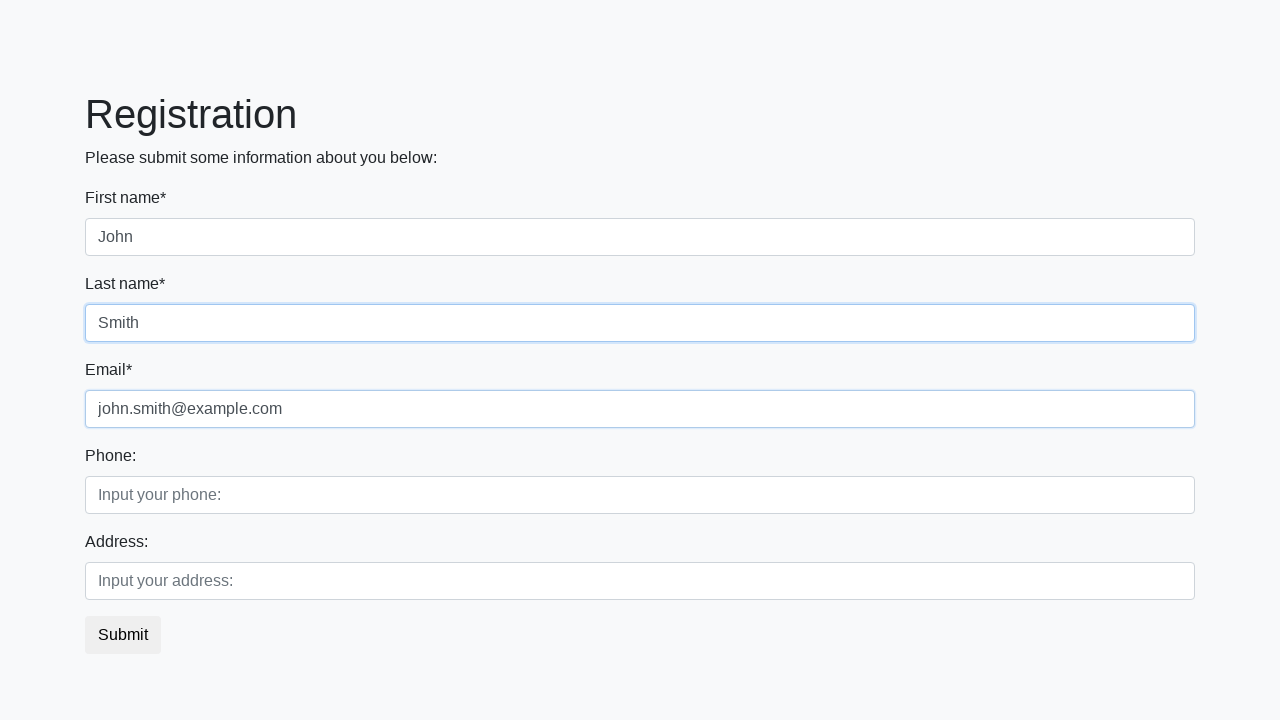

Clicked submit button to register at (123, 635) on button.btn
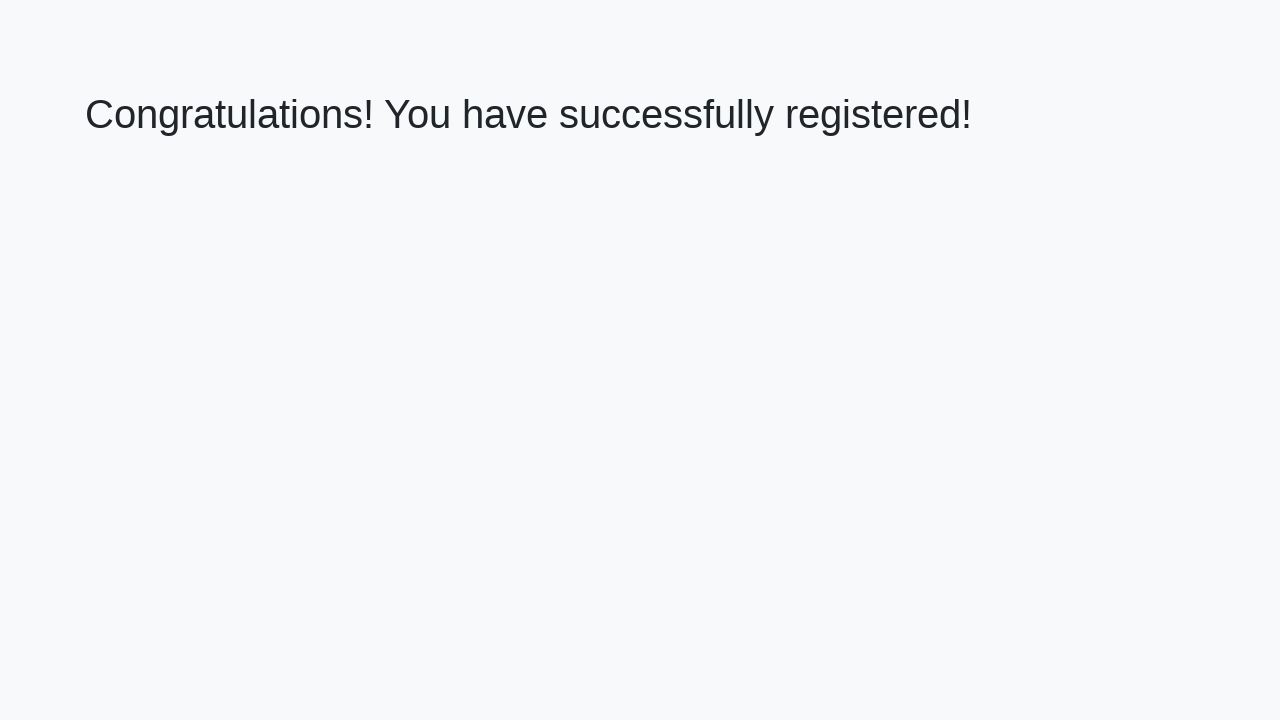

Success message appeared
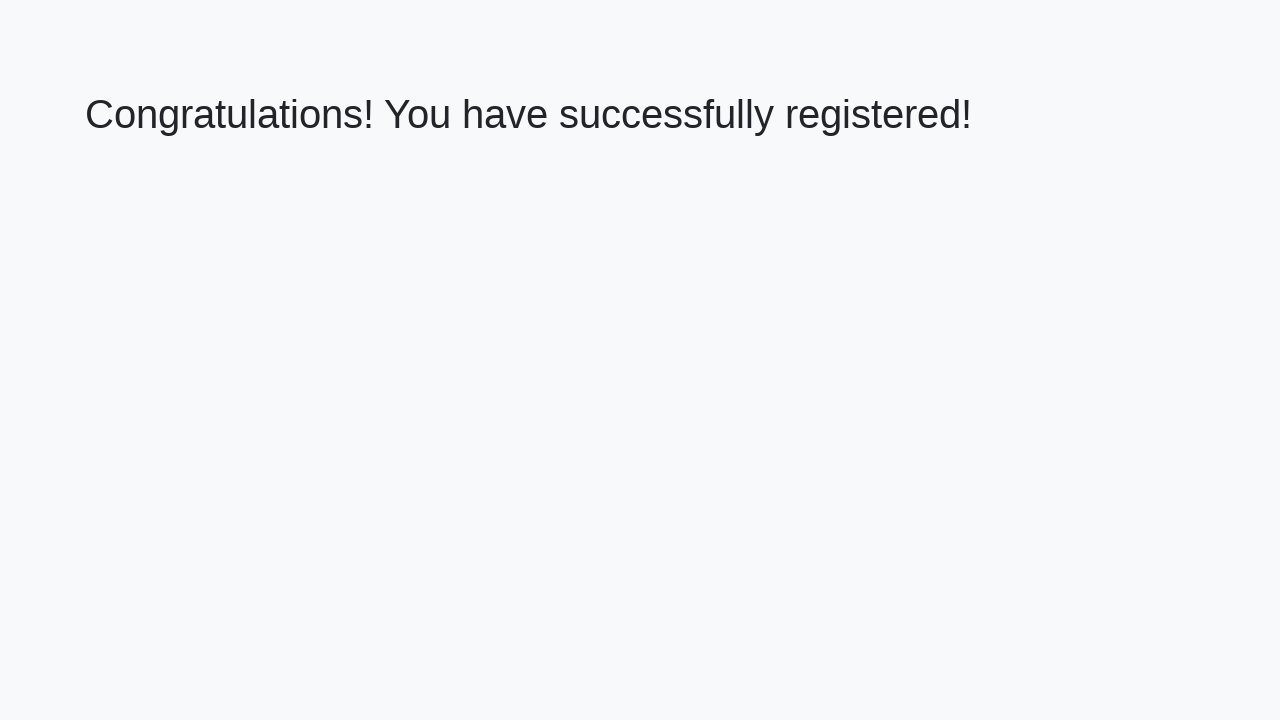

Extracted success message text: 'Congratulations! You have successfully registered!'
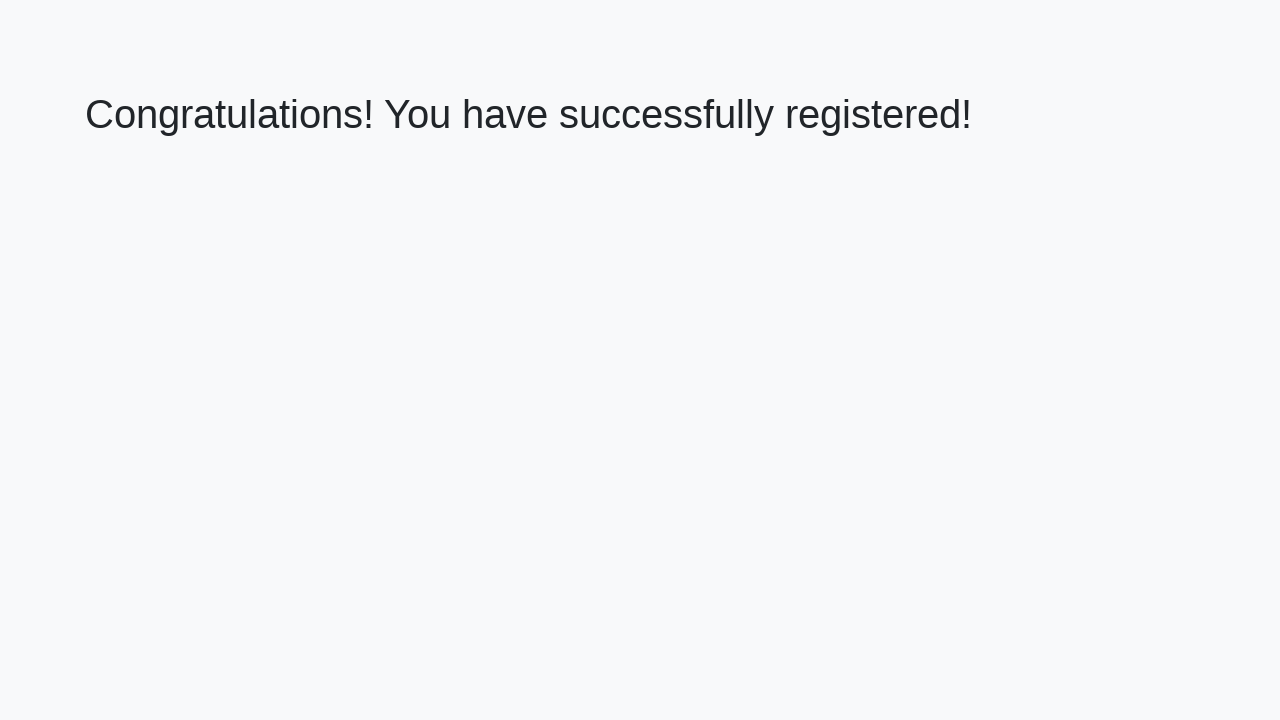

Verified success message matches expected text
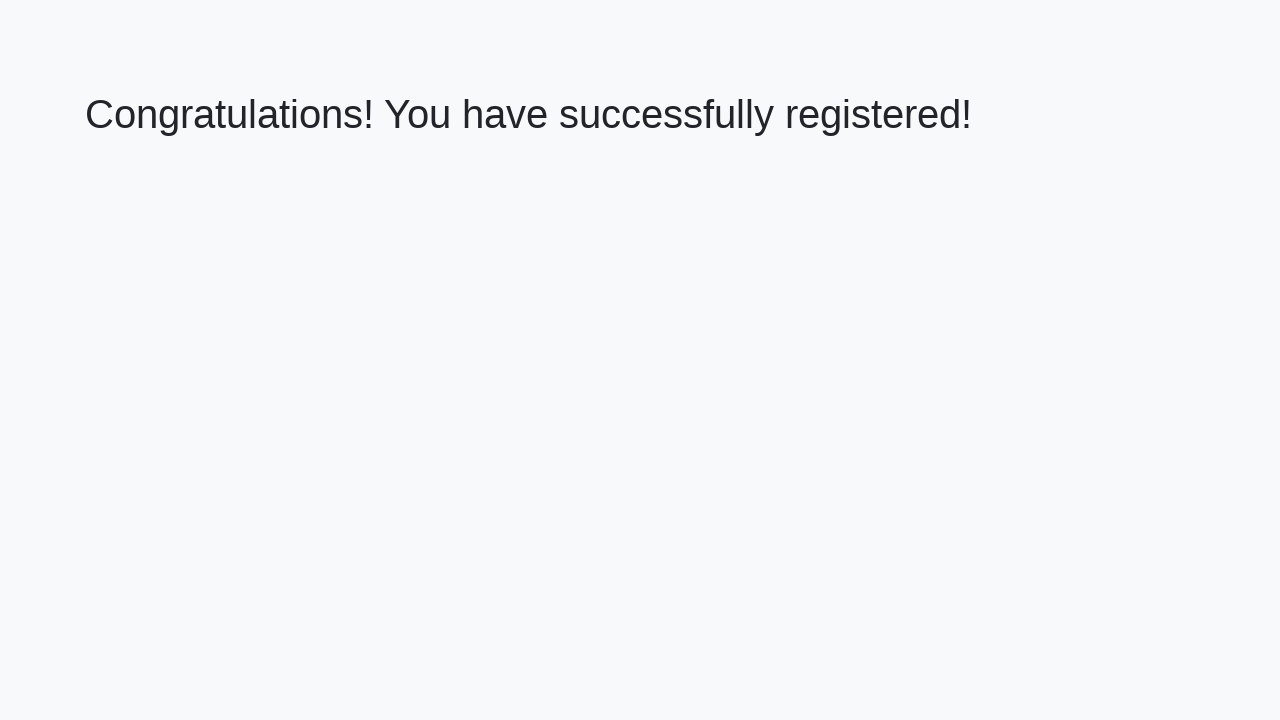

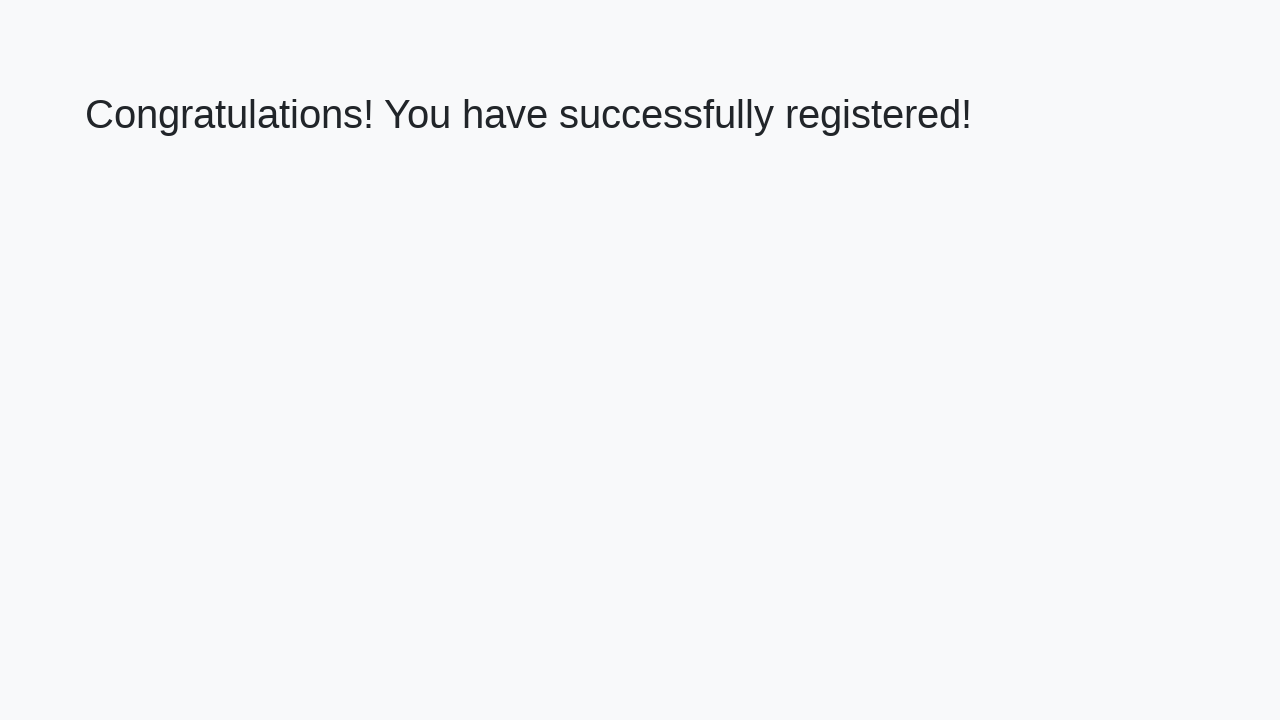